Tests JavaScript alert handling by clicking a button that triggers an alert, then accepting the alert dialog

Starting URL: https://demoqa.com/alerts

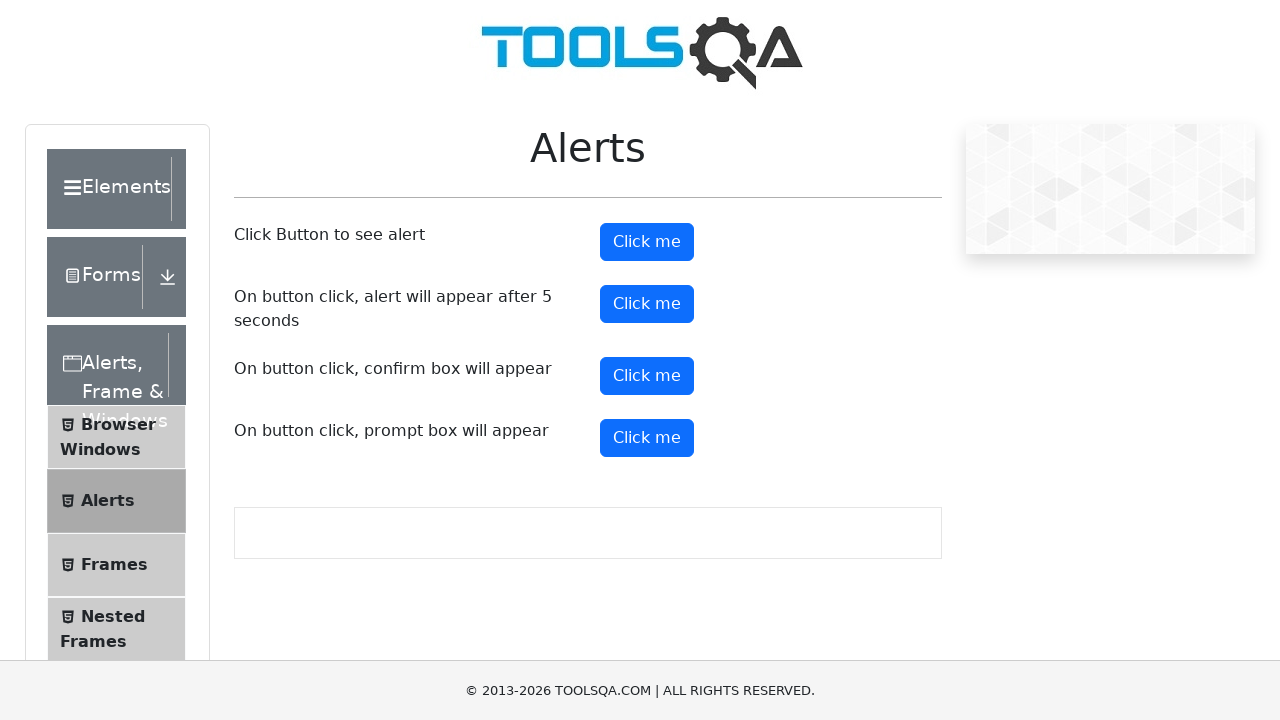

Set up dialog handler to accept JavaScript alerts
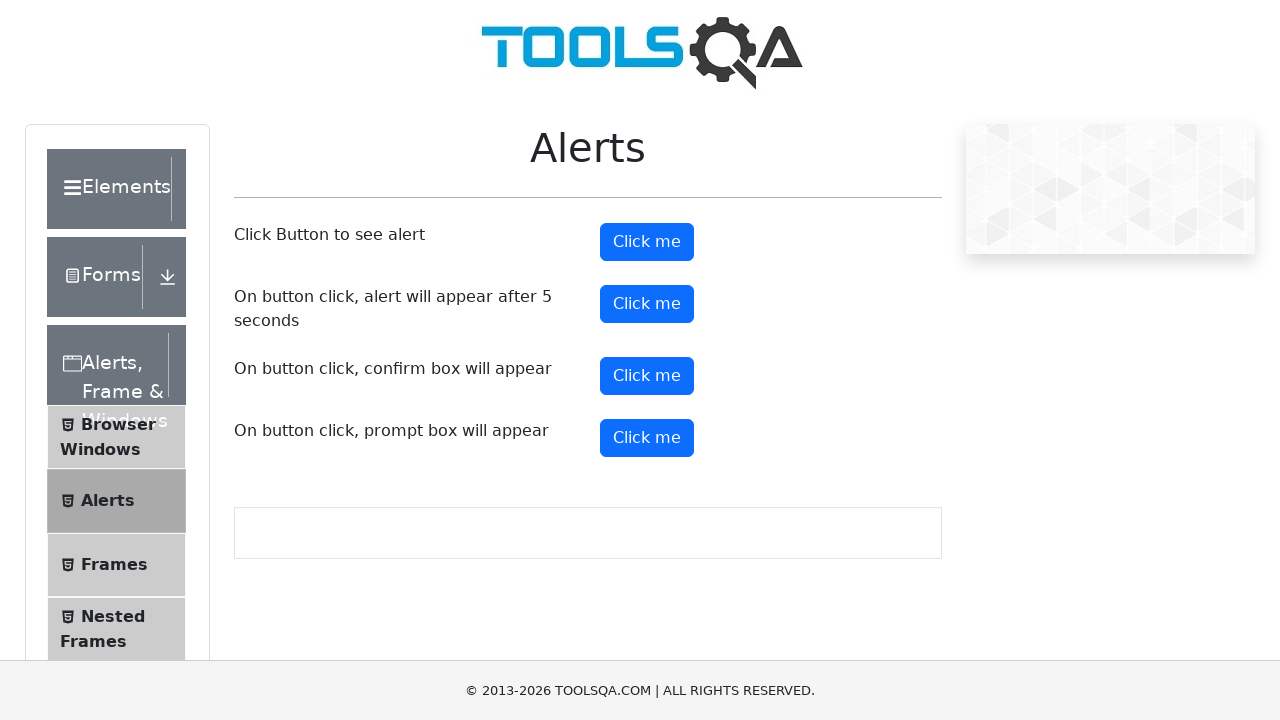

Clicked alert button to trigger JavaScript alert at (647, 242) on #alertButton
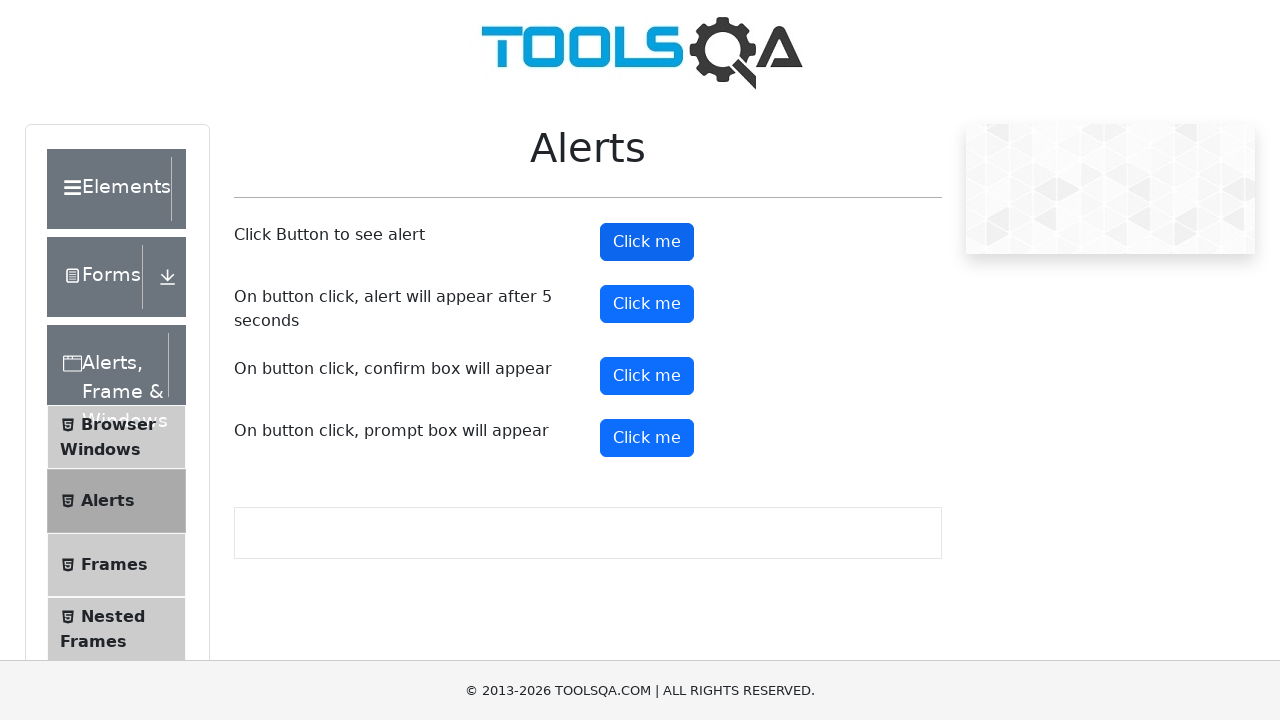

Waited for alert dialog to be handled and accepted
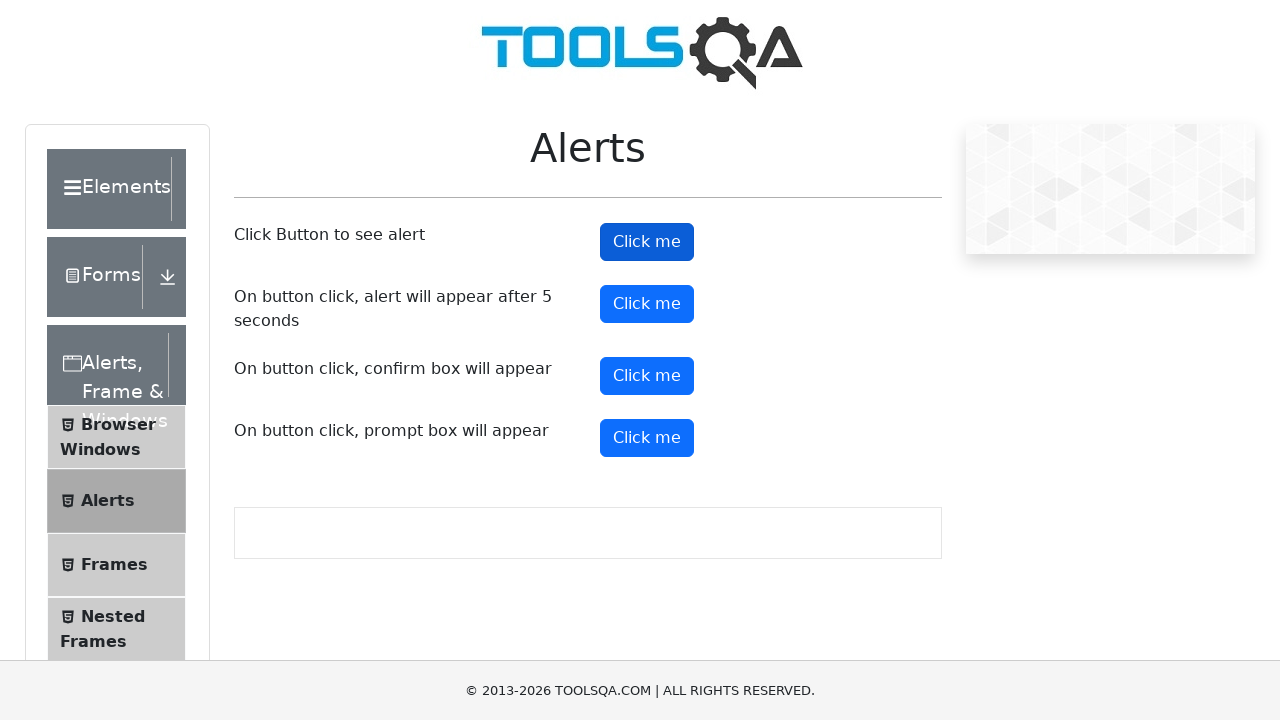

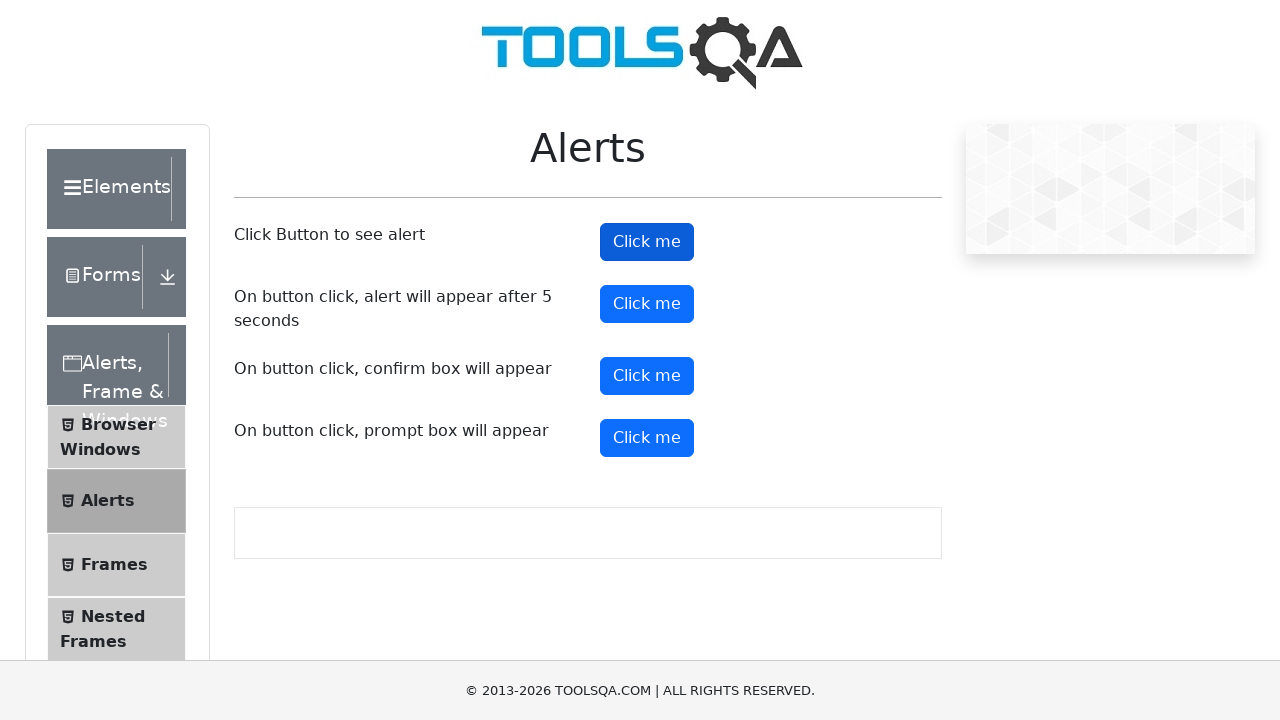